Tests drag and drop functionality within an iframe by dragging an element and dropping it onto a target area

Starting URL: https://jqueryui.com/droppable/

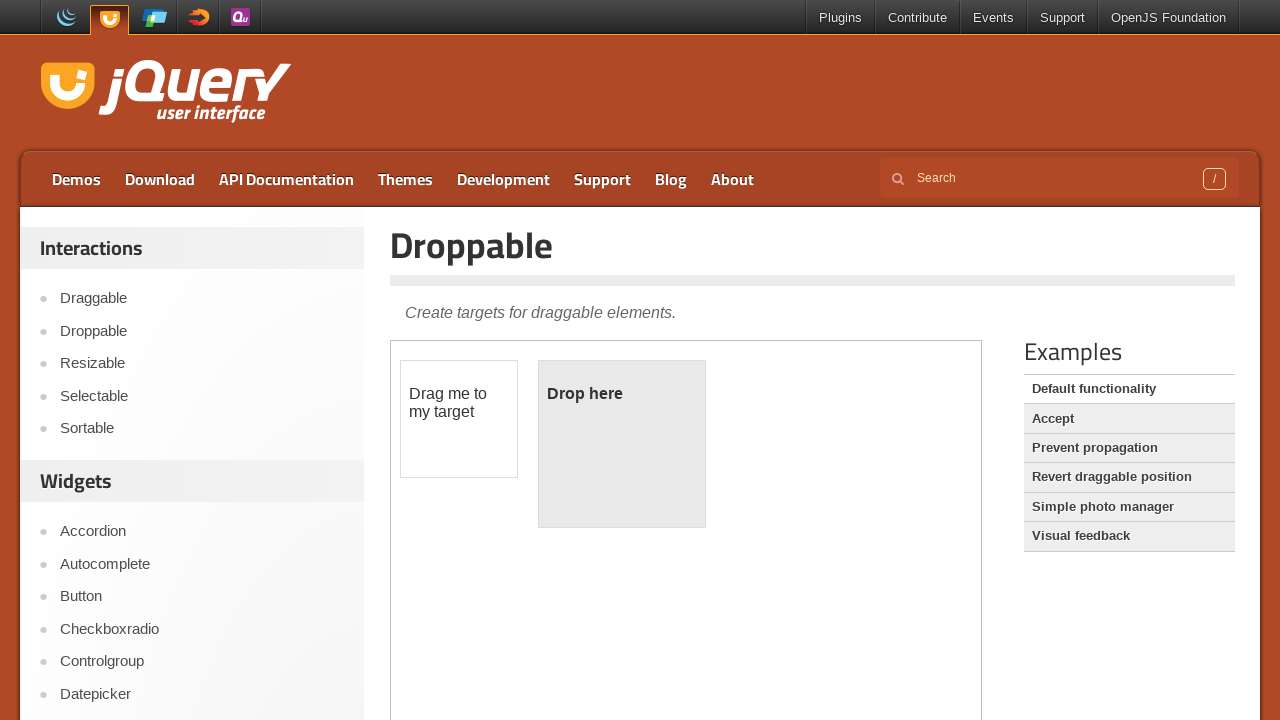

Navigated to jQuery UI droppable demo page
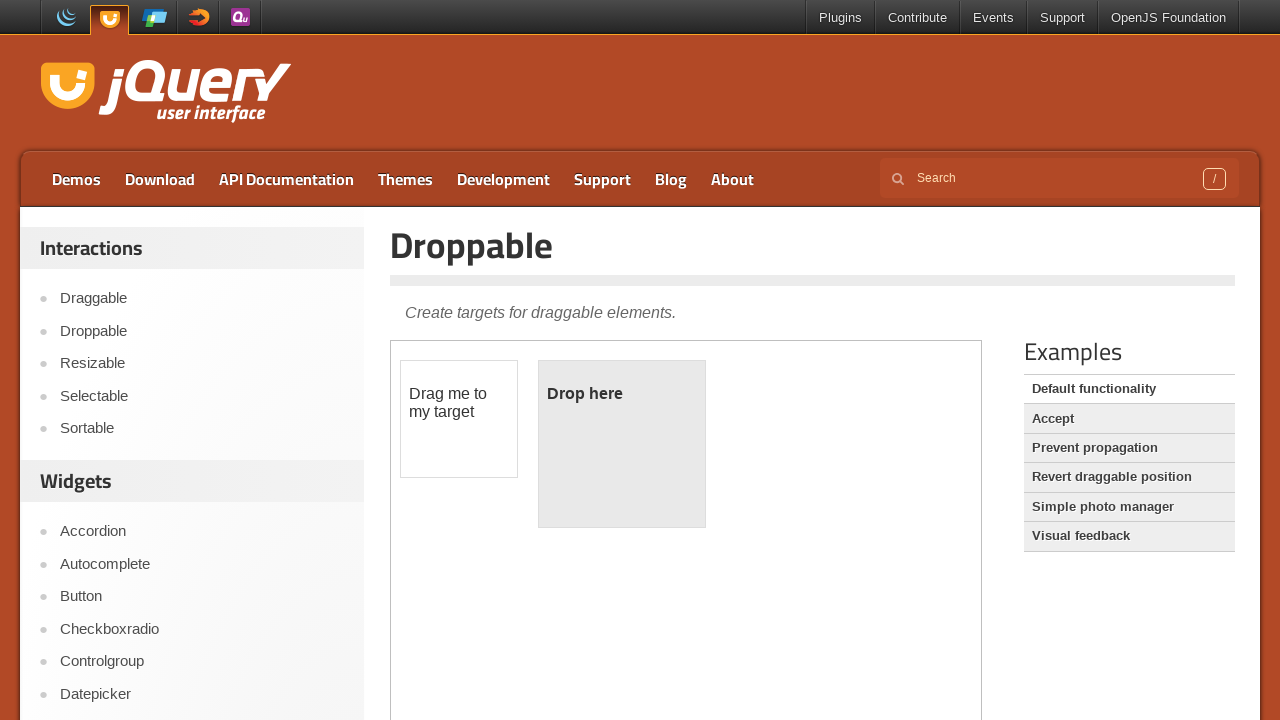

Located the demo iframe
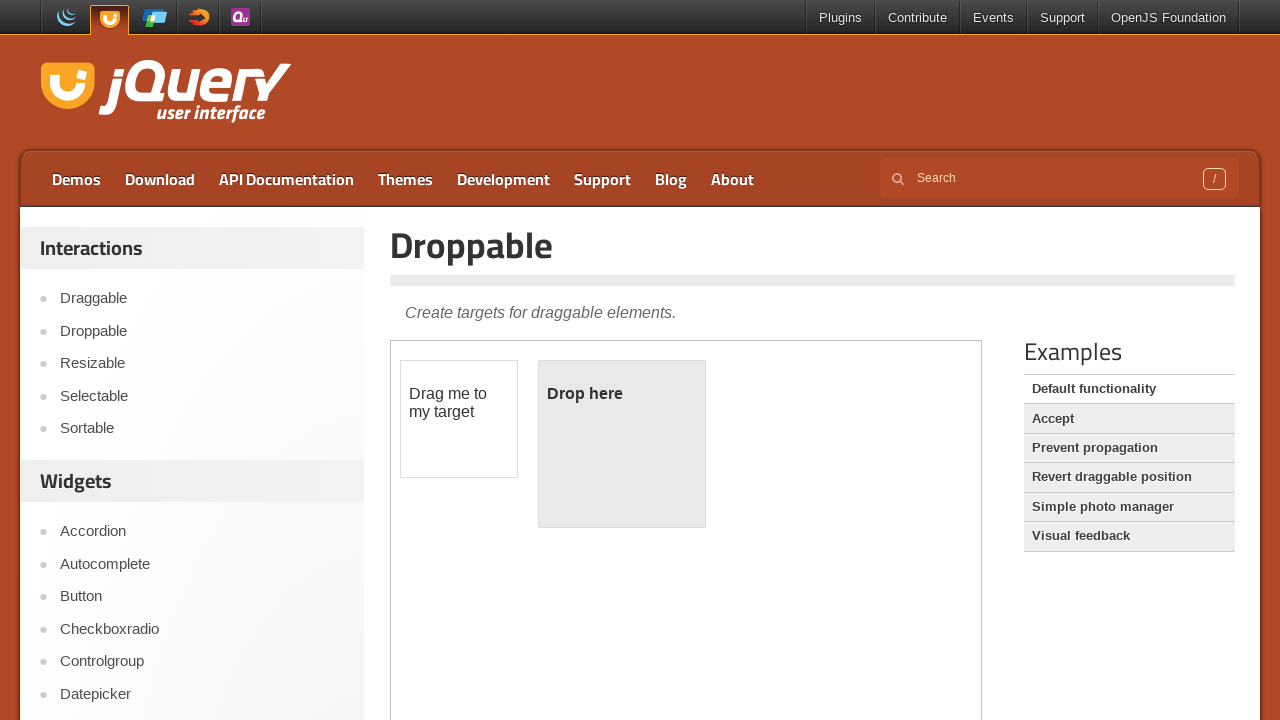

Located the draggable element within iframe
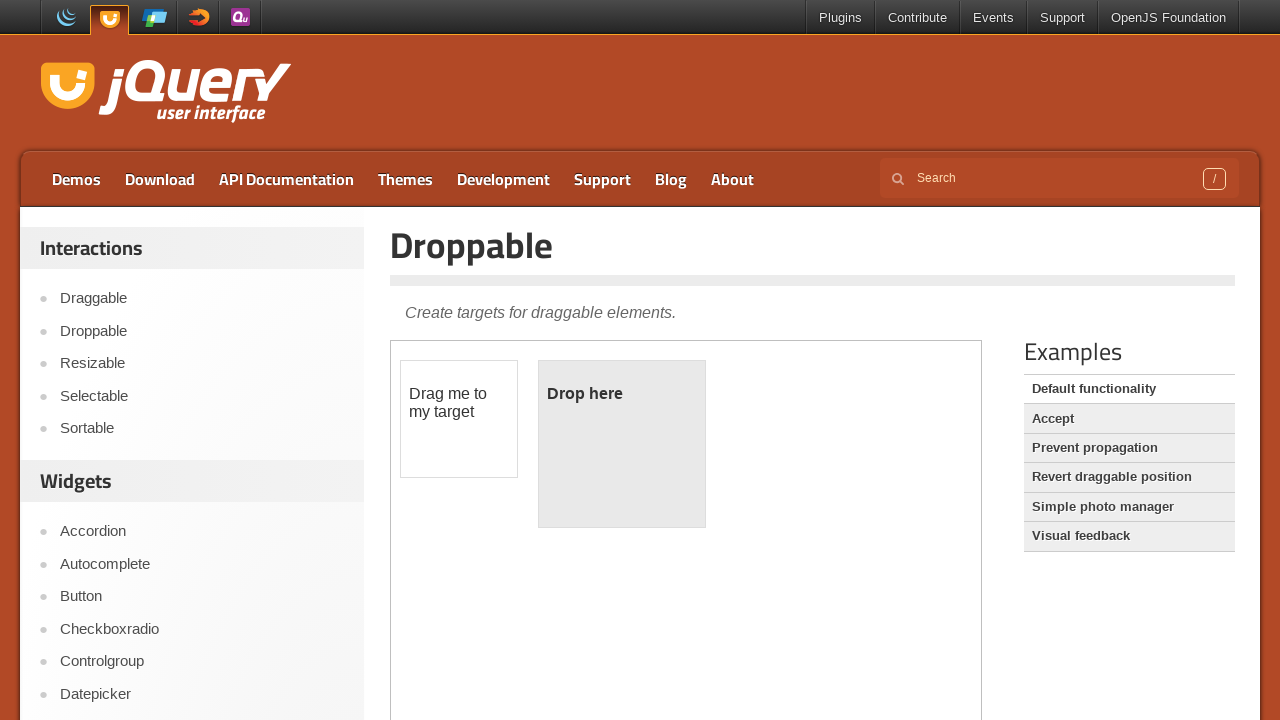

Located the droppable target element within iframe
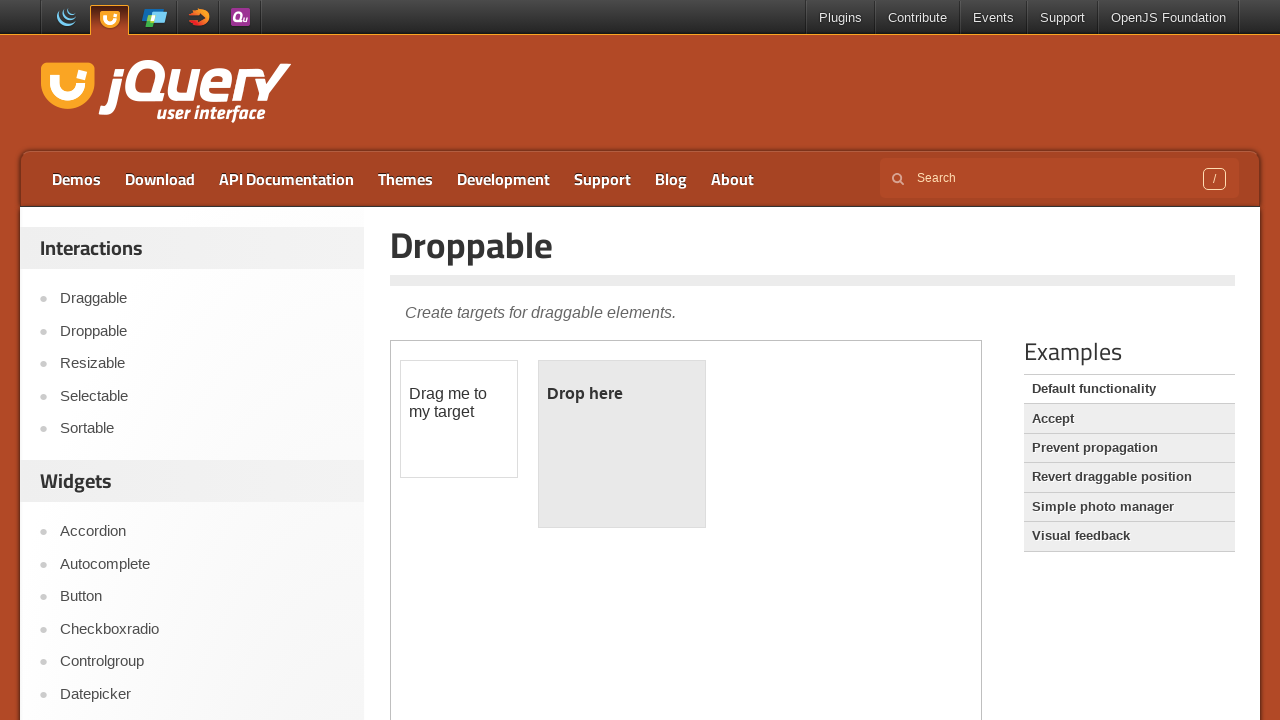

Dragged element onto droppable target area at (622, 444)
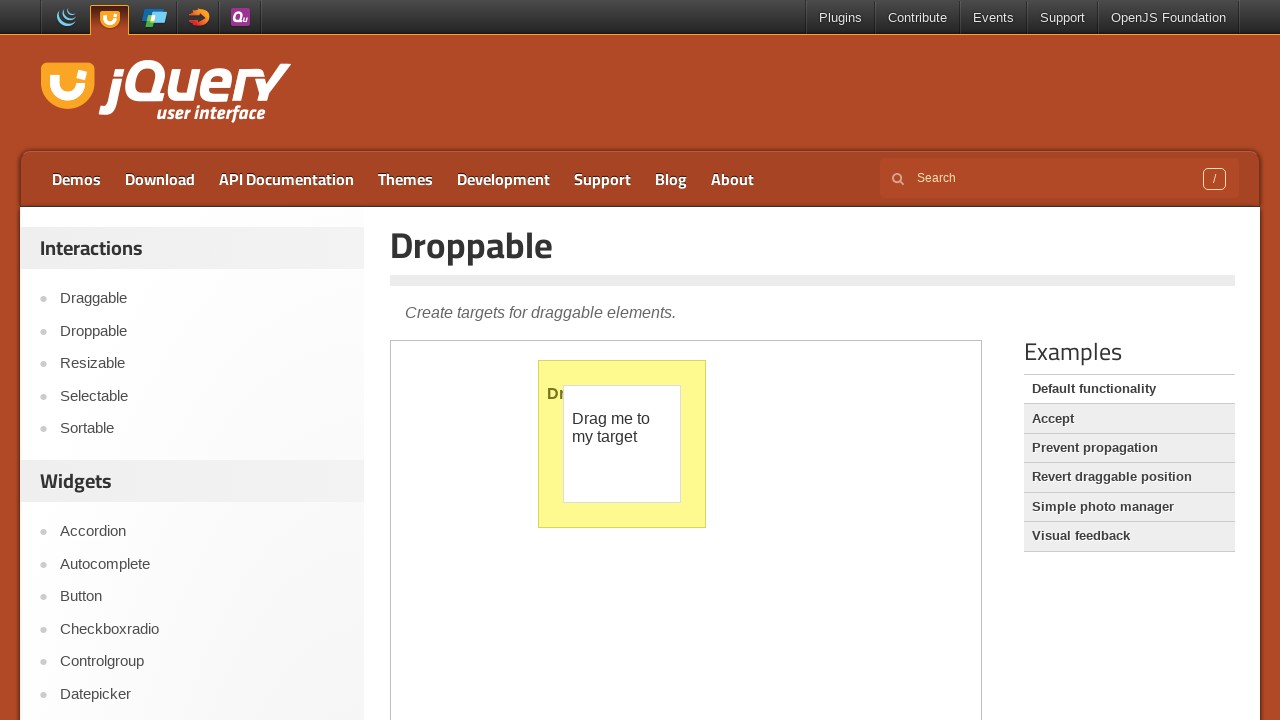

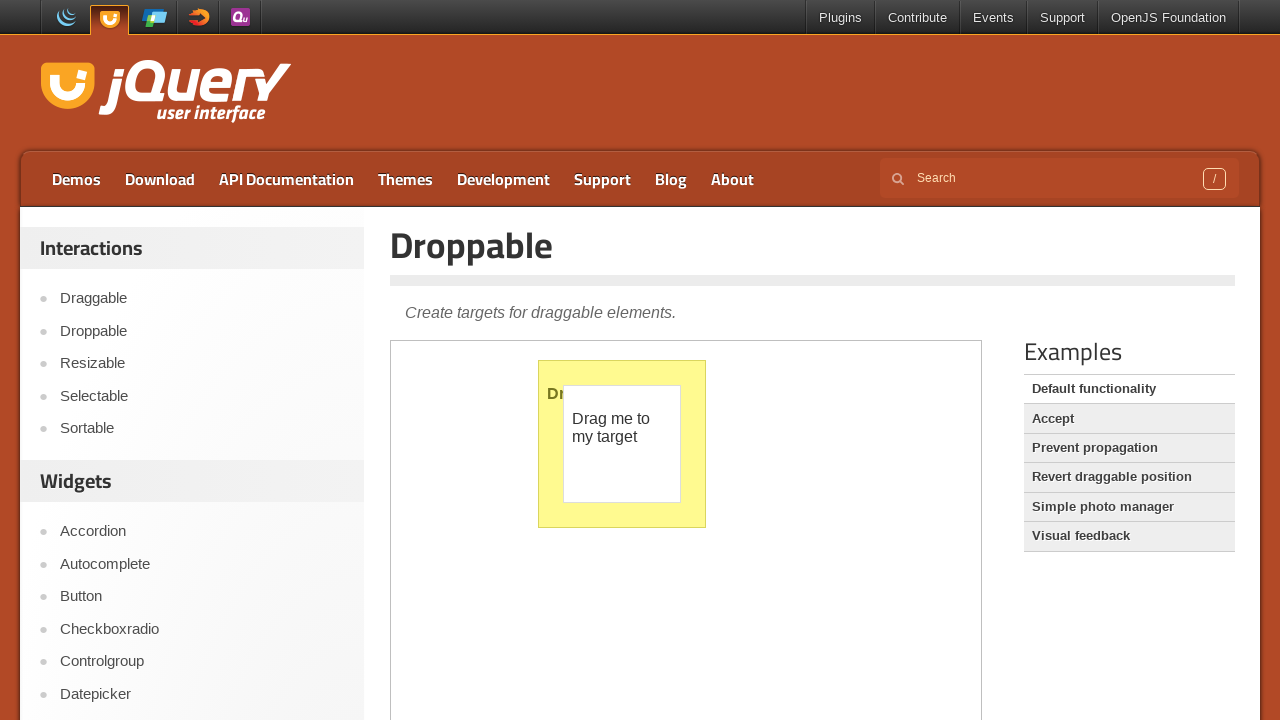